Tests a registration form by filling in required fields (first name, last name, email) and submitting the form, then verifies successful registration message is displayed.

Starting URL: http://suninjuly.github.io/registration1.html

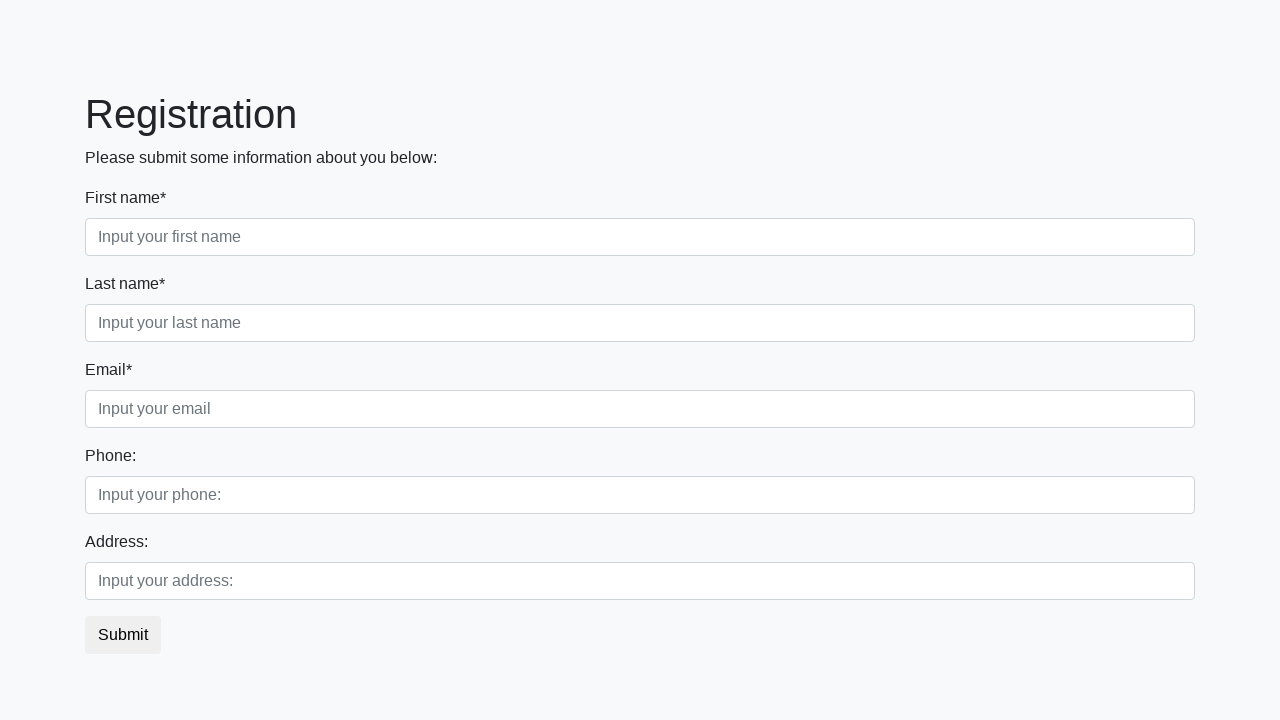

Filled first name field with 'Ivan' on input[required].first
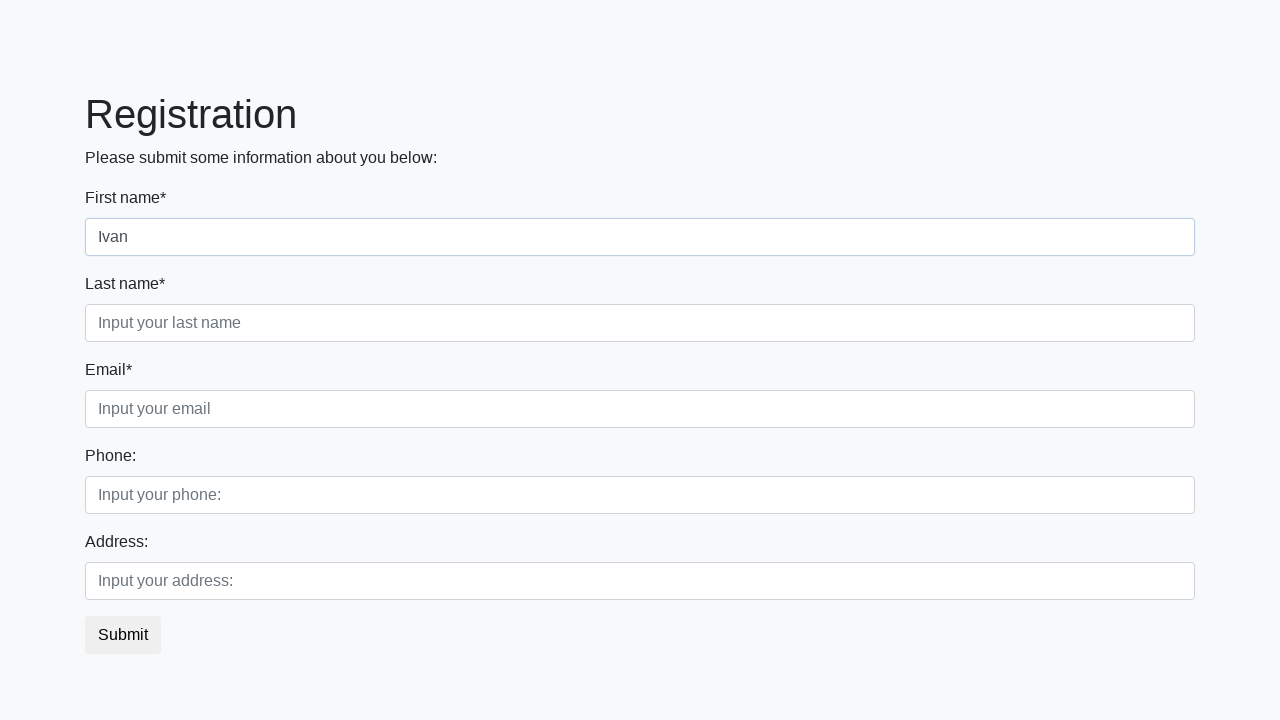

Filled last name field with 'Petrov' on input[required].second
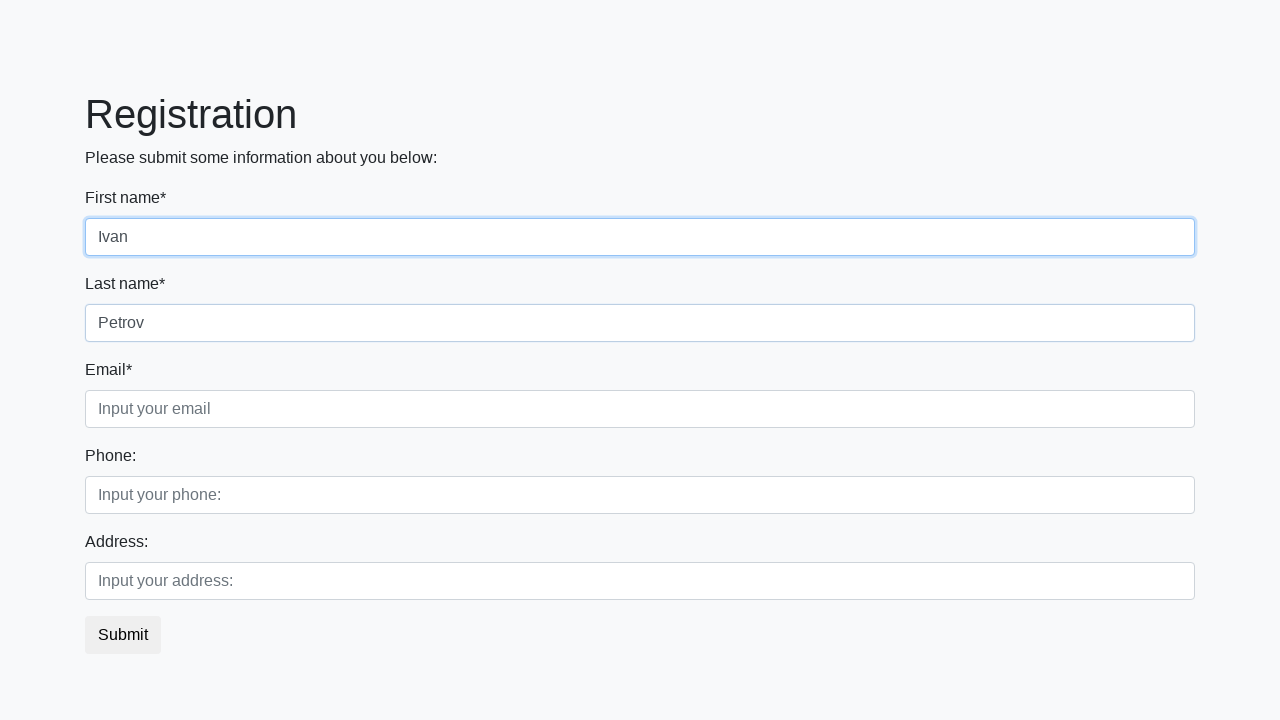

Filled email field with 'ys@mail.ru' on input[required].third
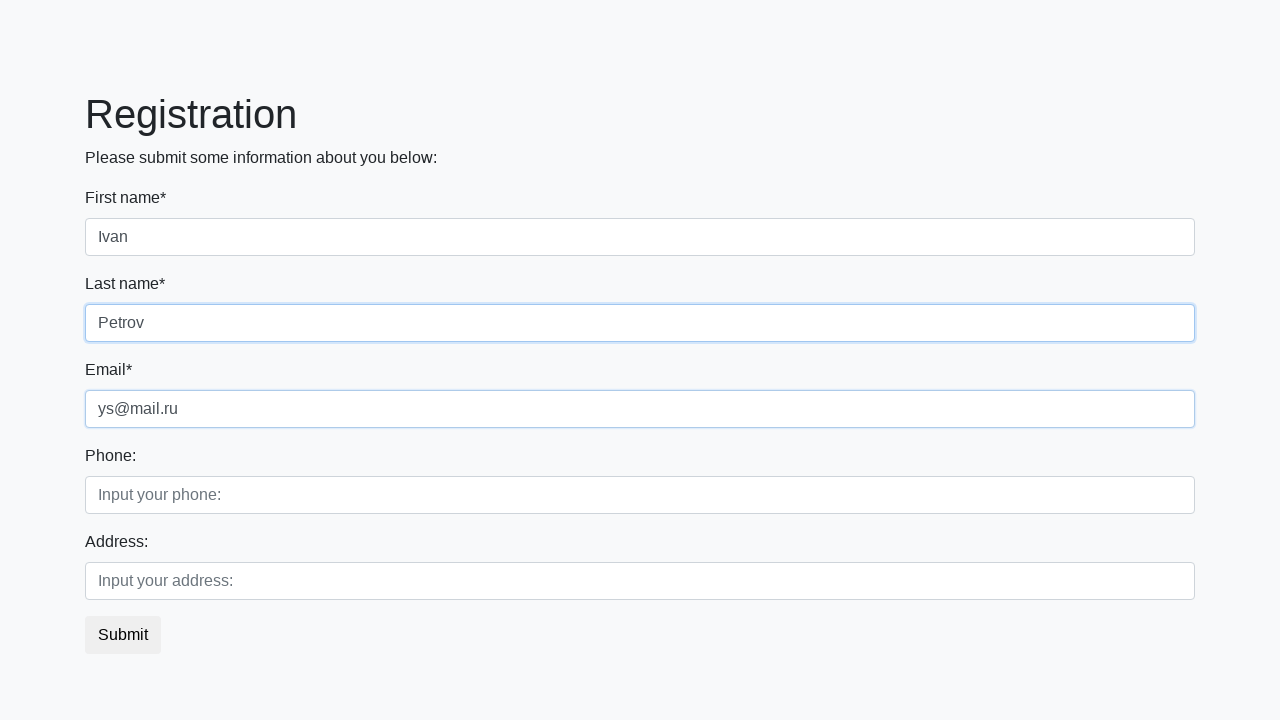

Clicked submit button to register at (123, 635) on button.btn
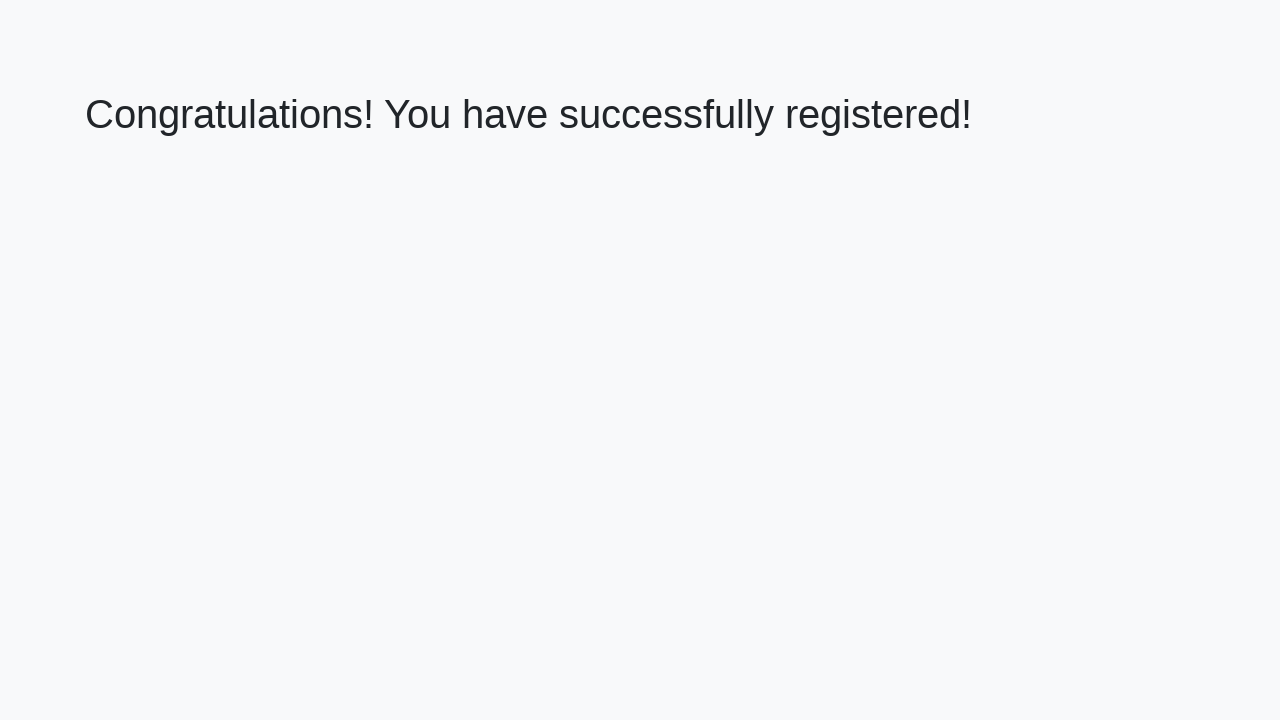

Success message (h1) appeared, registration completed
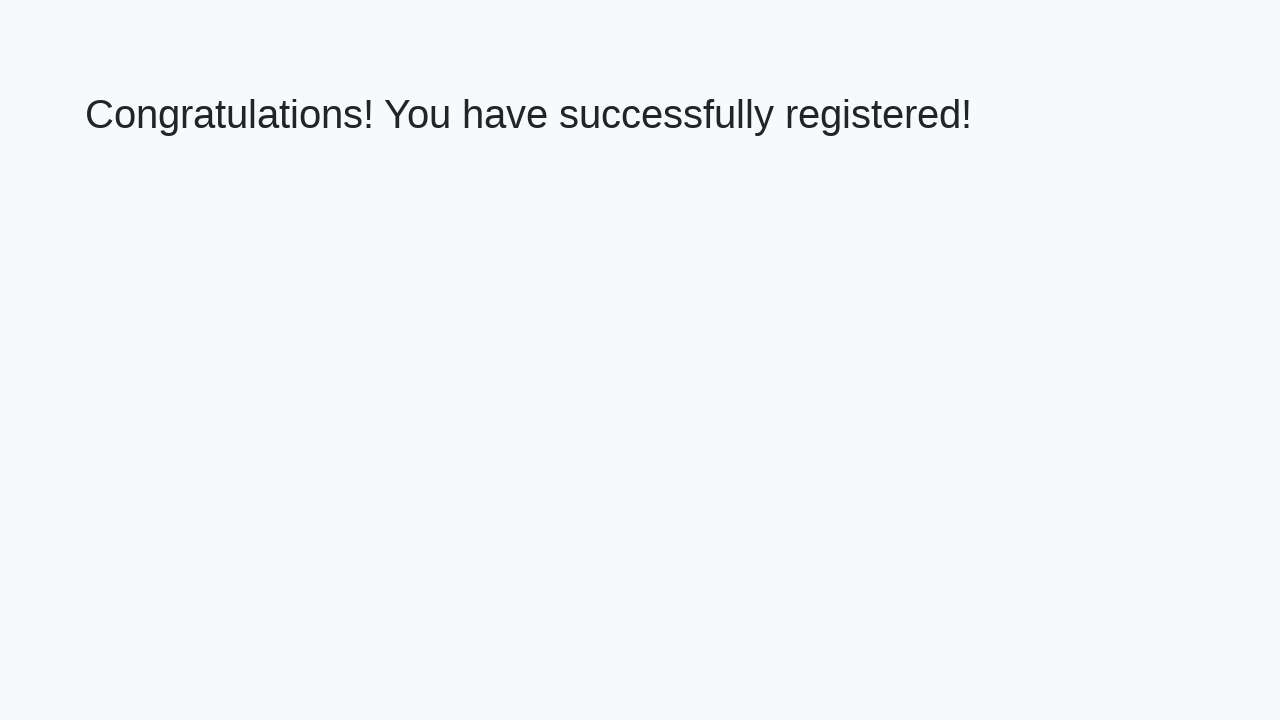

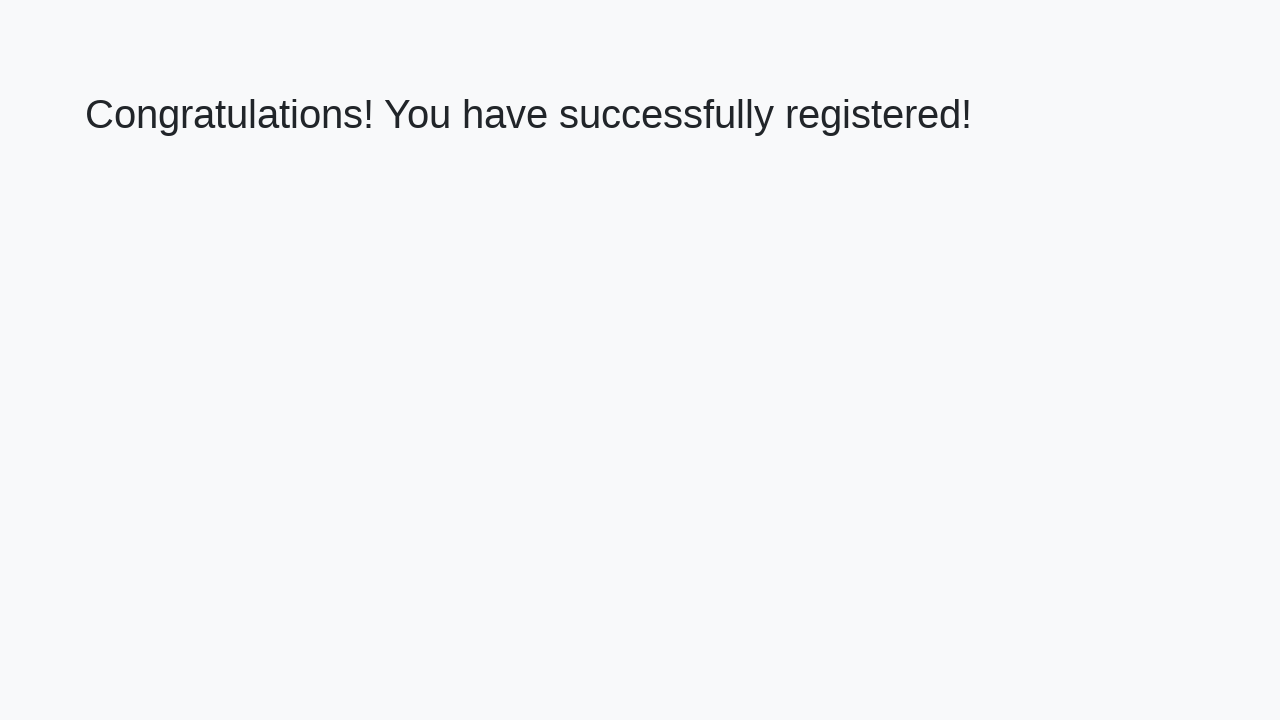